Tests handling of JavaScript alerts including simple alerts, confirmation dialogs, and prompt dialogs by accepting, dismissing, and entering text

Starting URL: https://the-internet.herokuapp.com/javascript_alerts

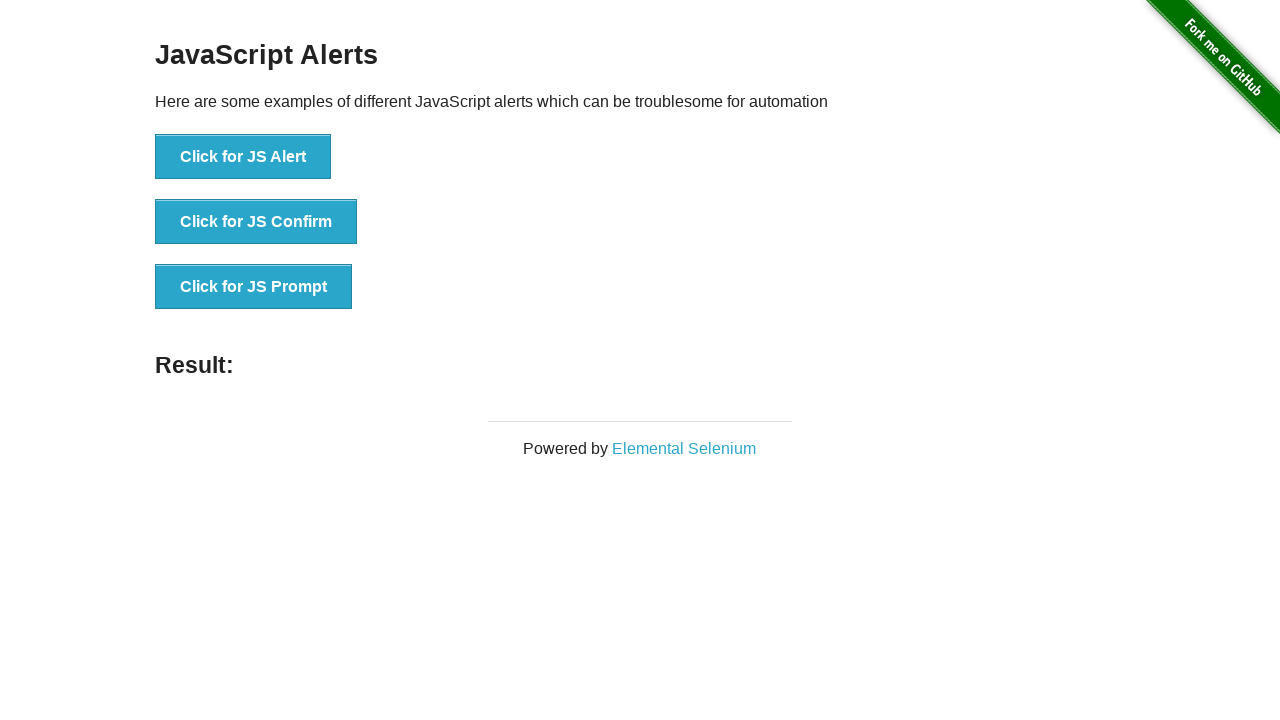

Clicked button to trigger simple alert at (243, 157) on xpath=//*[@id="content"]/div/ul/li[1]/button
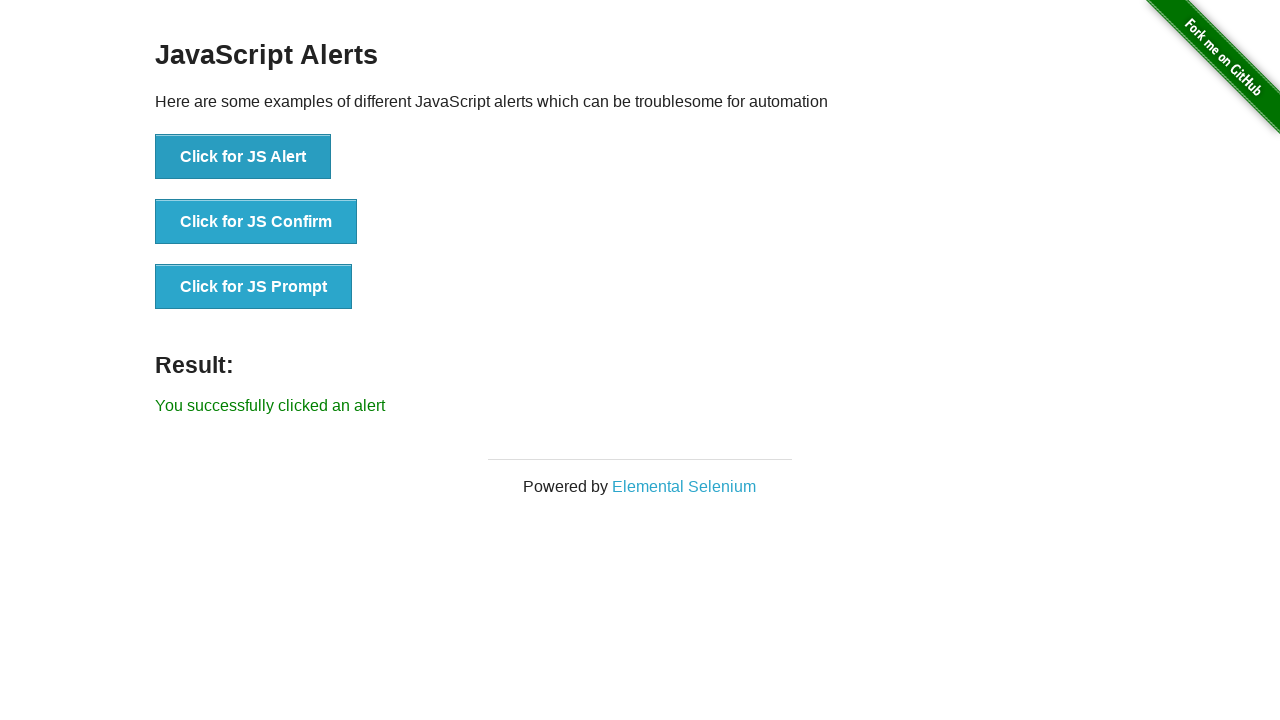

Set up dialog handler to accept simple alert
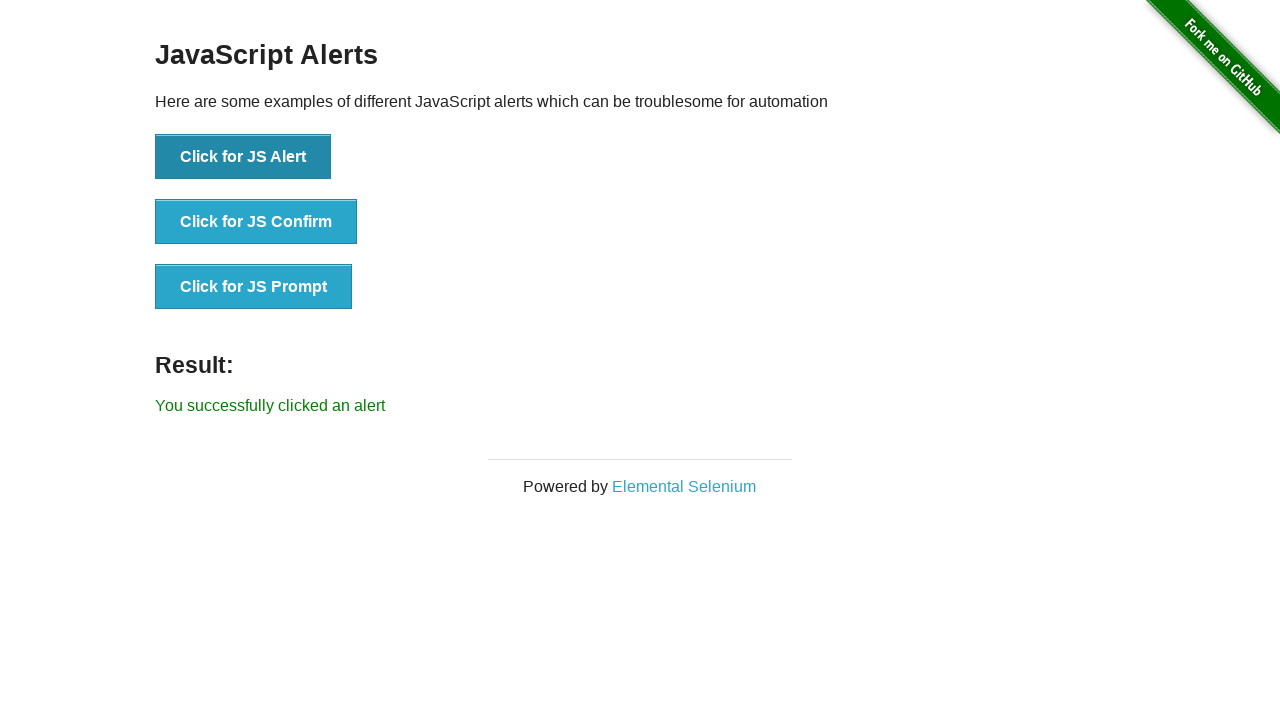

Clicked button to trigger confirmation alert at (256, 222) on xpath=//*[@id="content"]/div/ul/li[2]/button
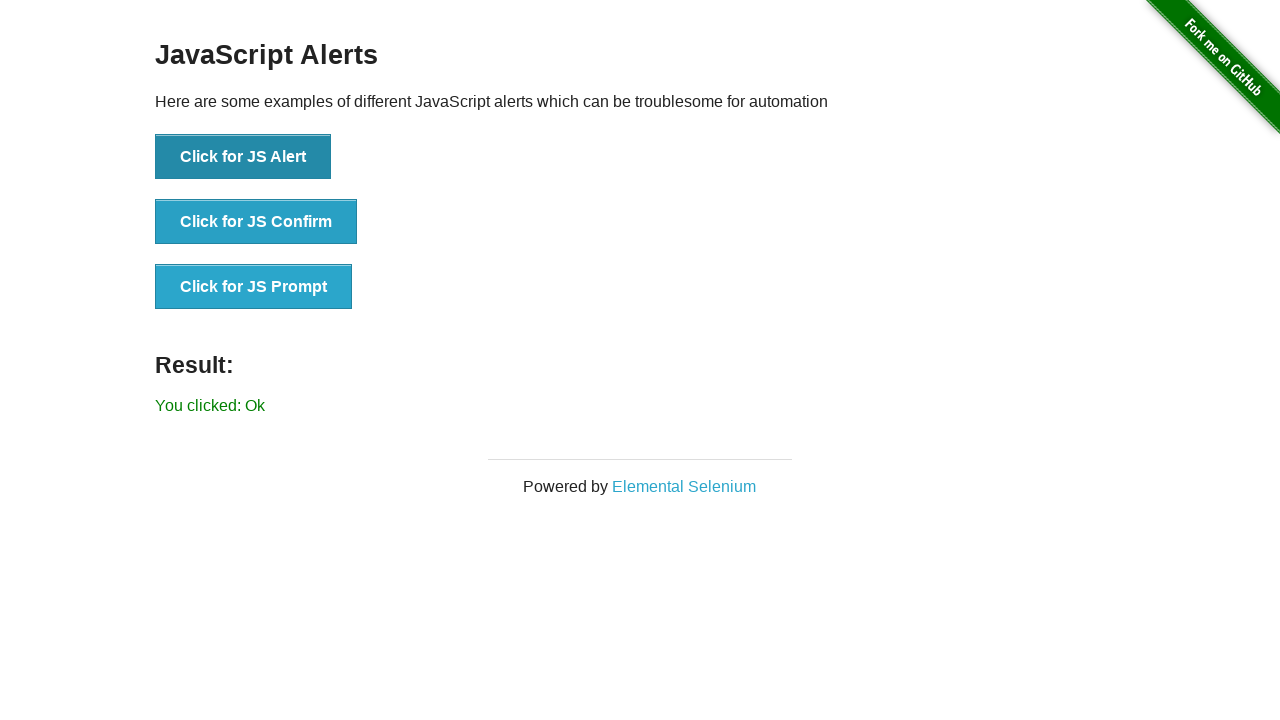

Set up dialog handler to dismiss confirmation alert
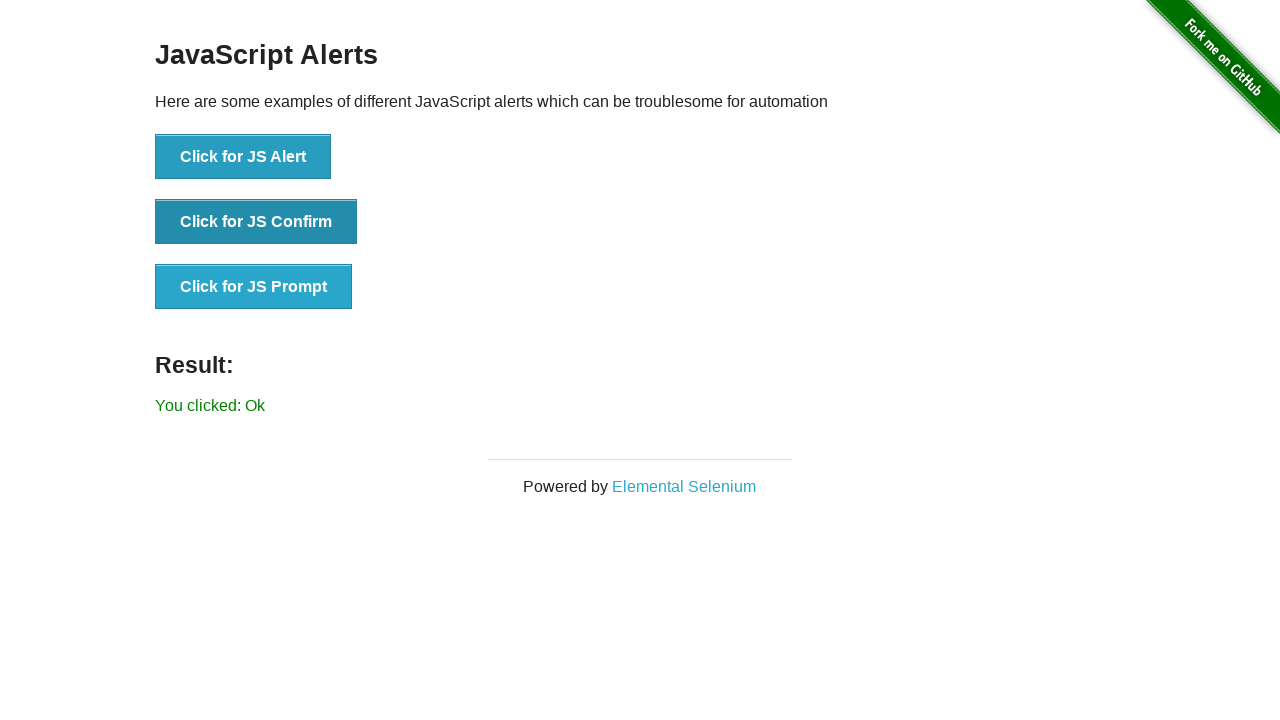

Clicked button to trigger prompt alert at (254, 287) on xpath=//*[@id="content"]/div/ul/li[3]/button
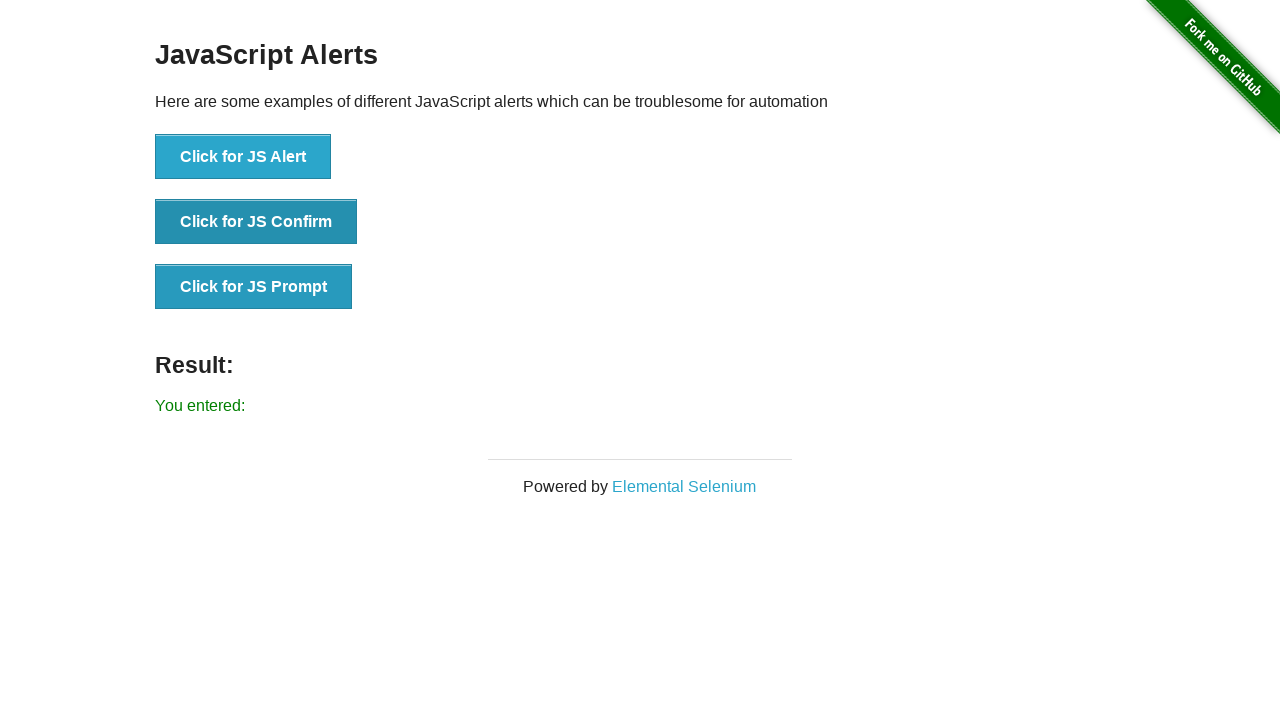

Set up dialog handler to enter 'Welcome' in prompt alert and accept
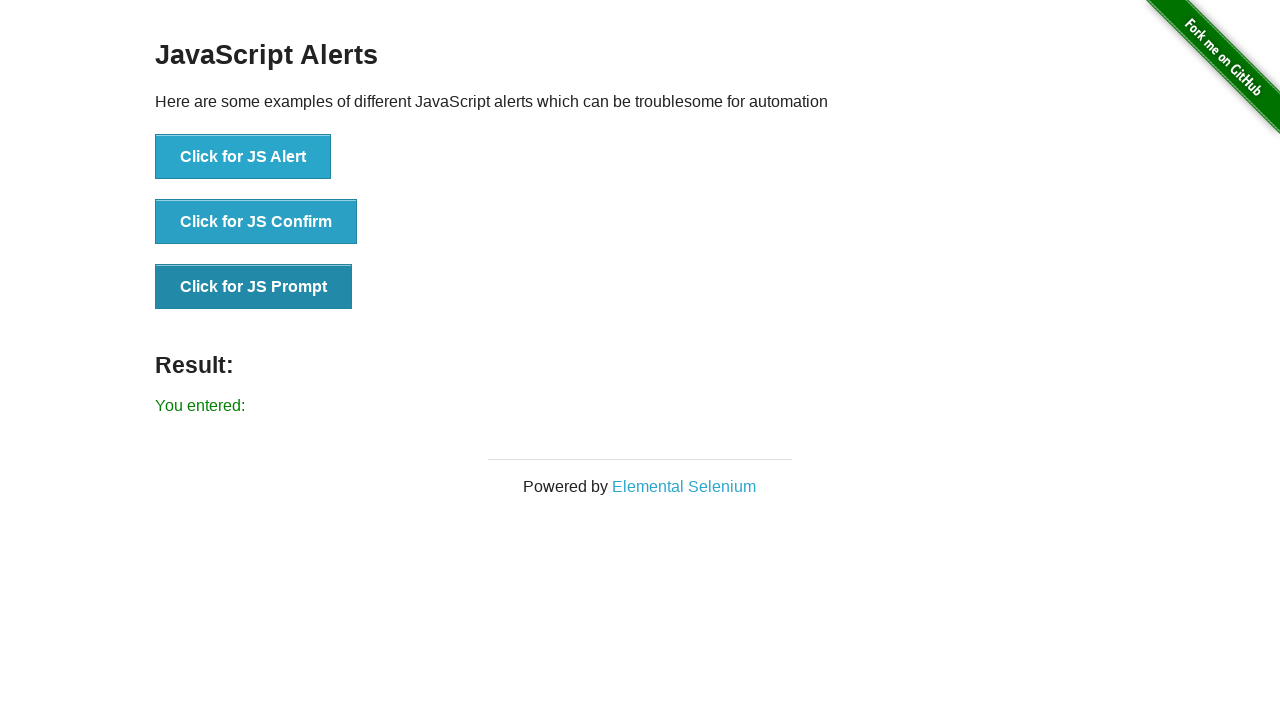

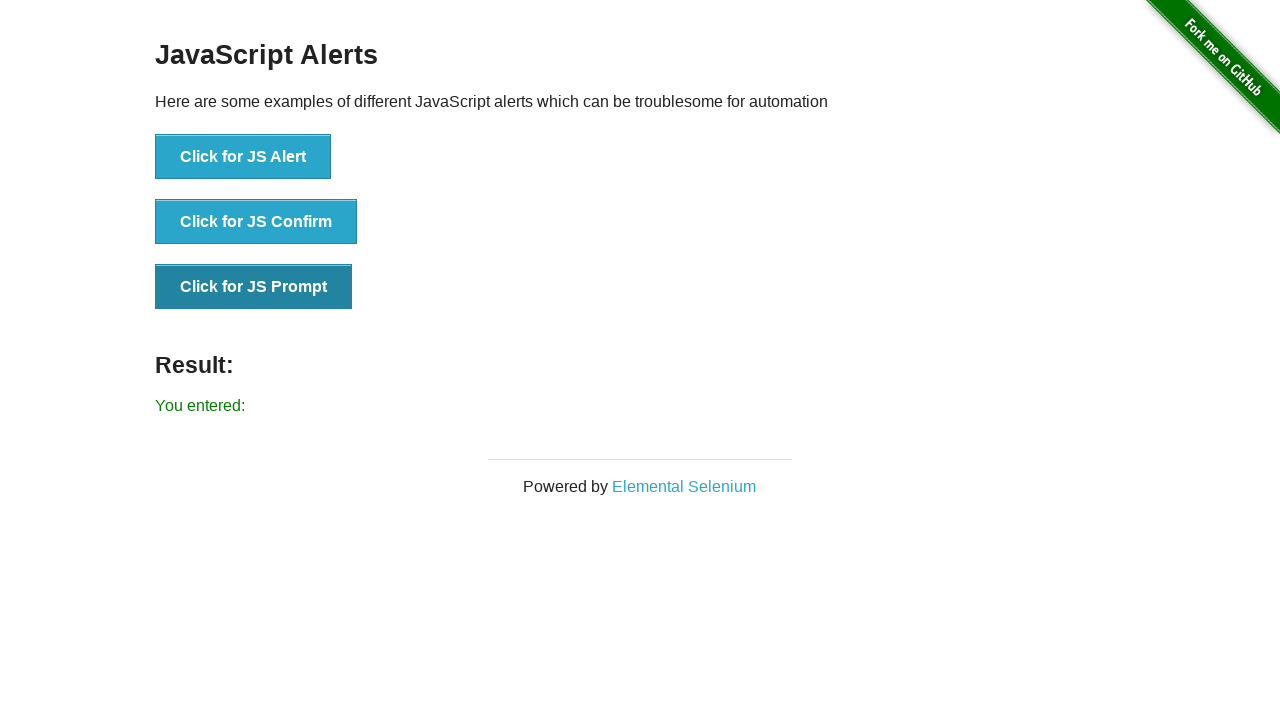